Tests the practice registration form by filling in first name, last name, an invalid email, selecting gender, entering phone number, and submitting the form to verify email validation behavior

Starting URL: https://demoqa.com/automation-practice-form

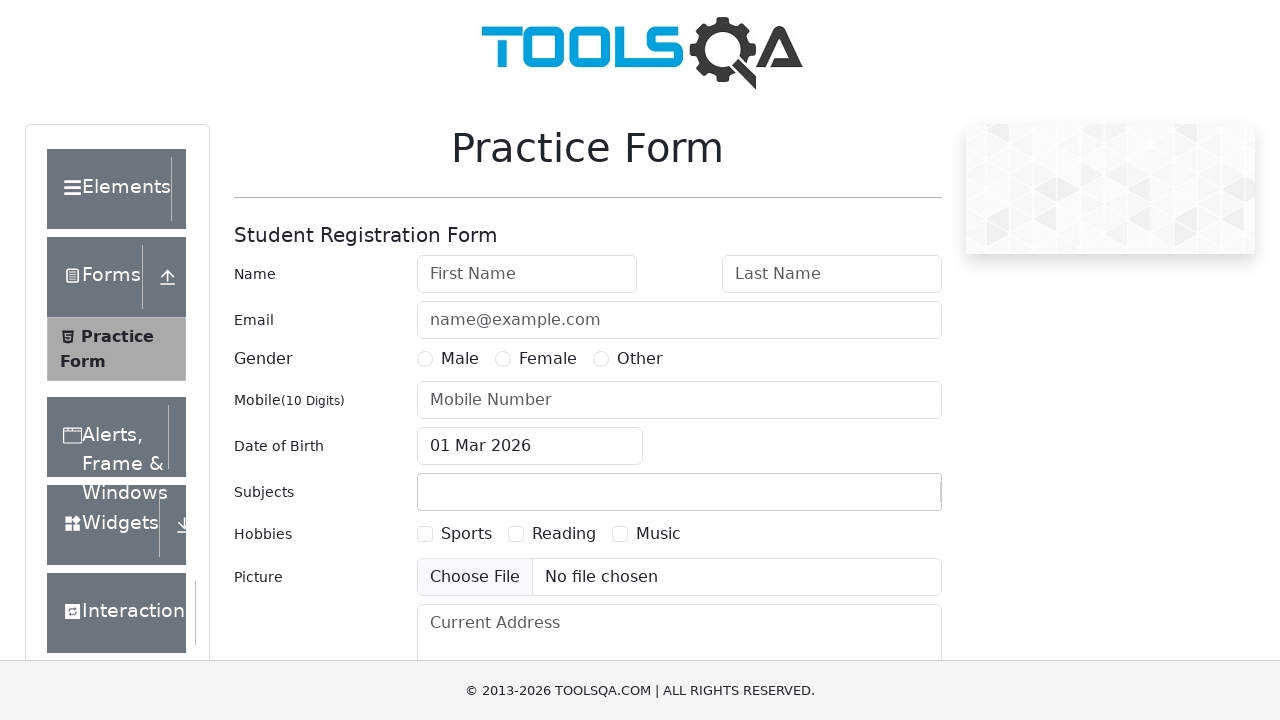

Filled first name field with 'trinh' on #firstName
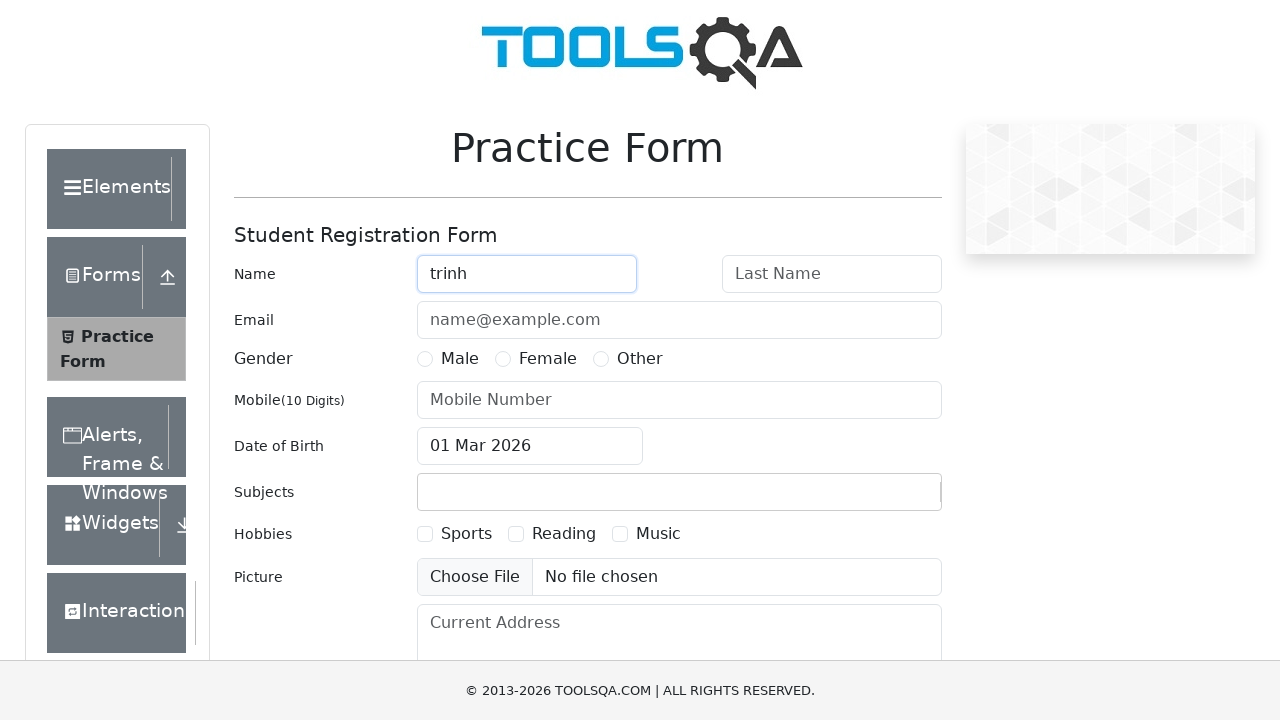

Filled last name field with 'ng' on #lastName
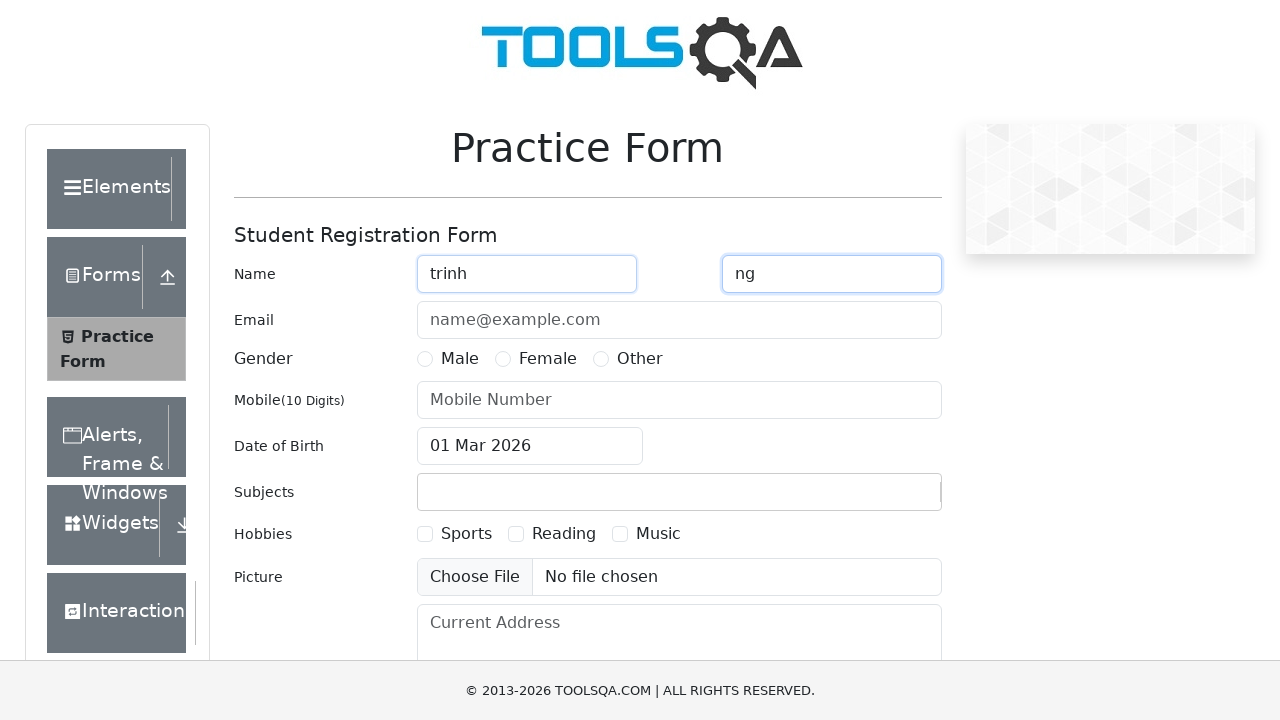

Filled email field with invalid email 'fdghhg' to test validation on #userEmail
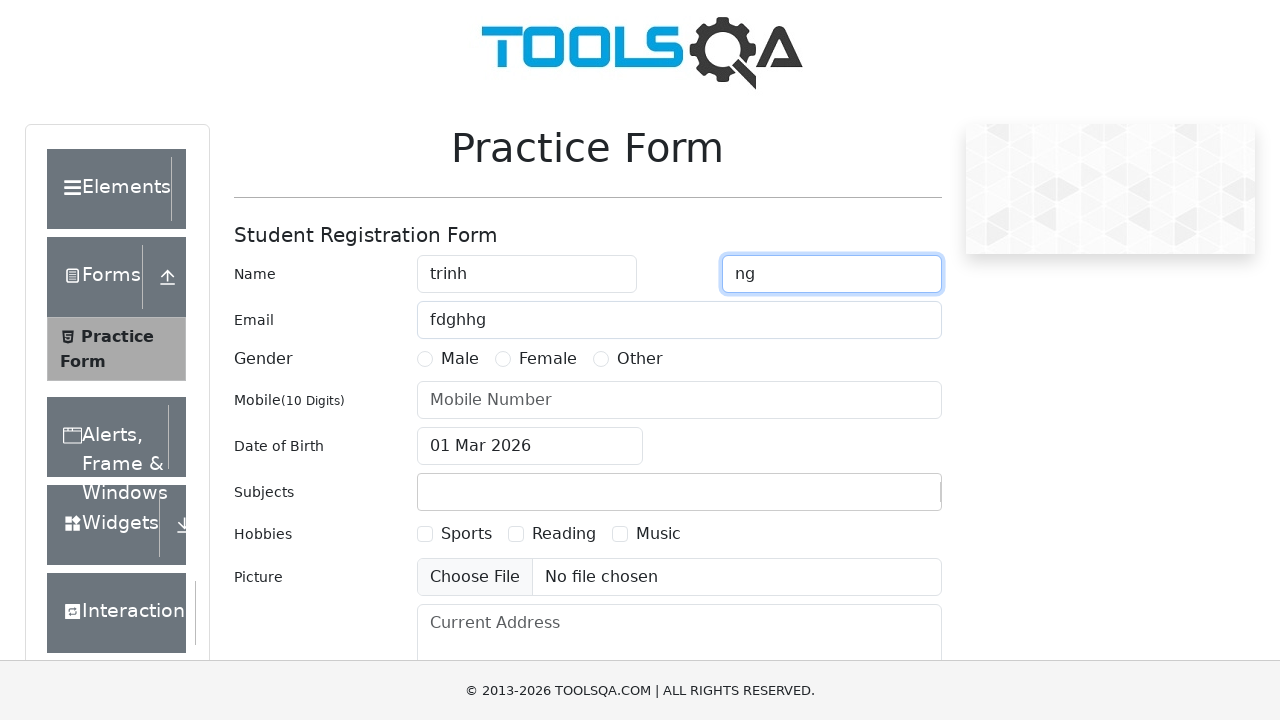

Selected Male gender option at (460, 359) on label[for='gender-radio-1']
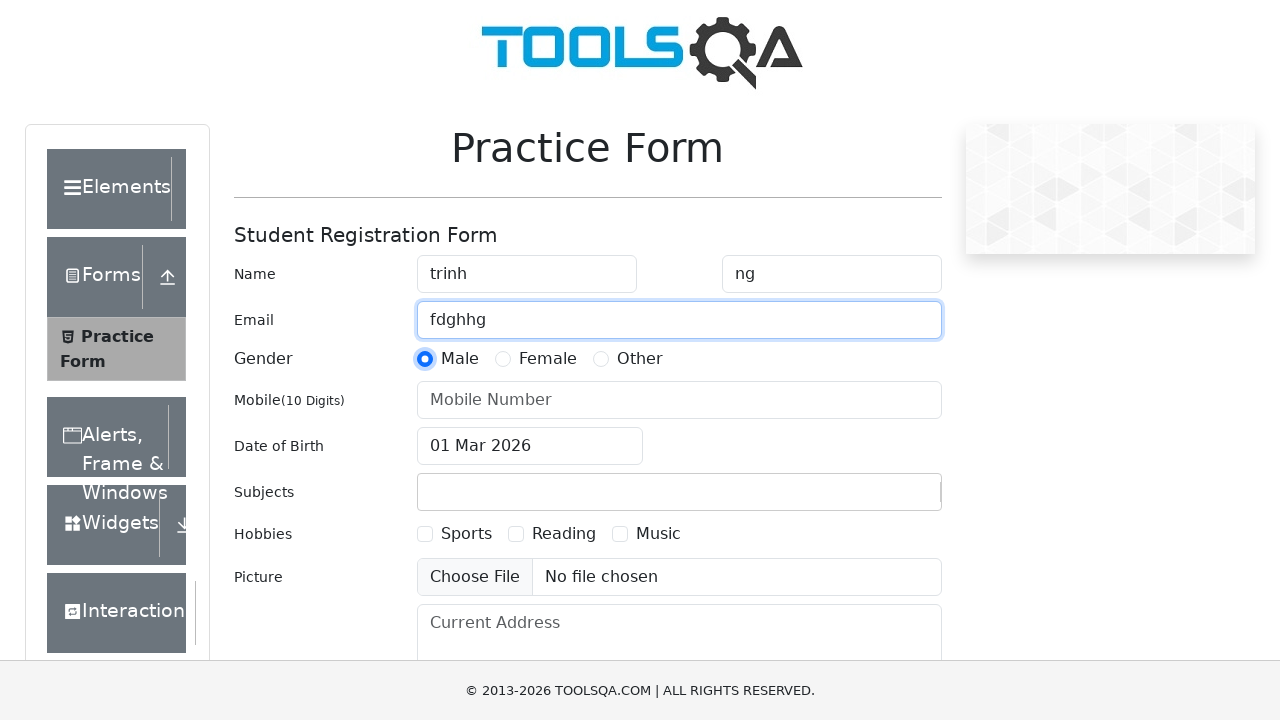

Filled phone number field with '0123456789' on #userNumber
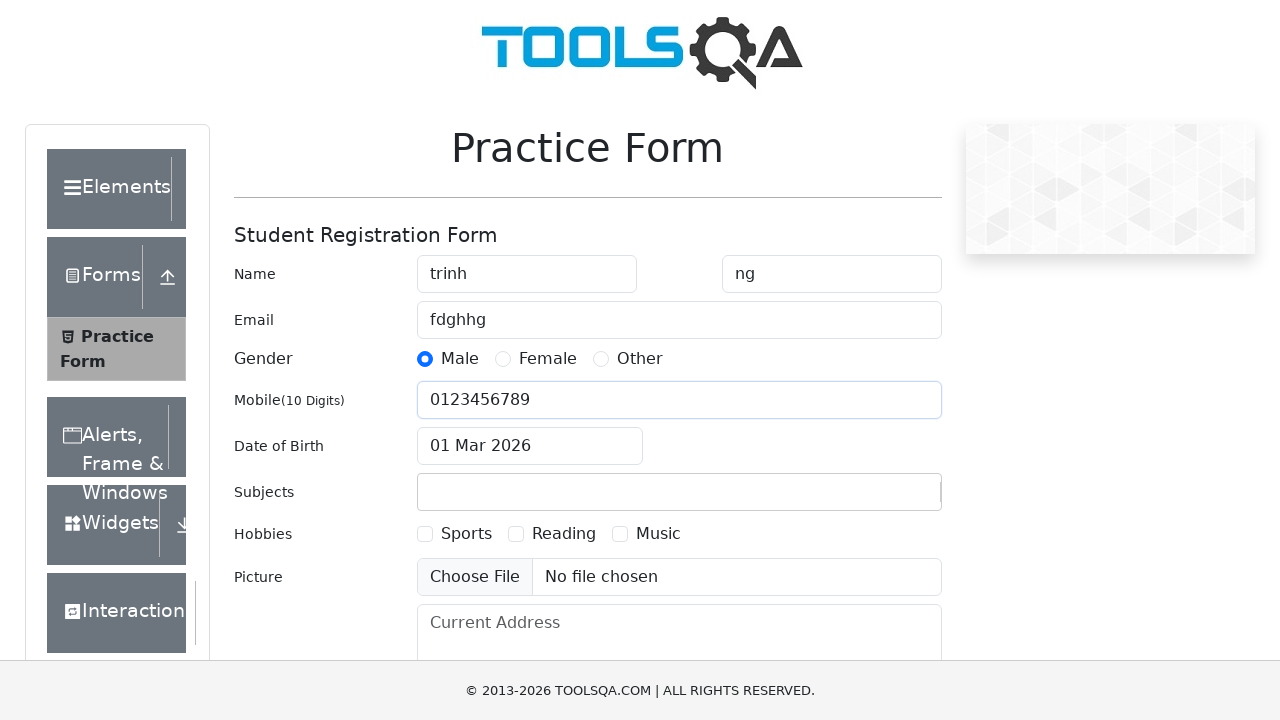

Scrolled to submit button
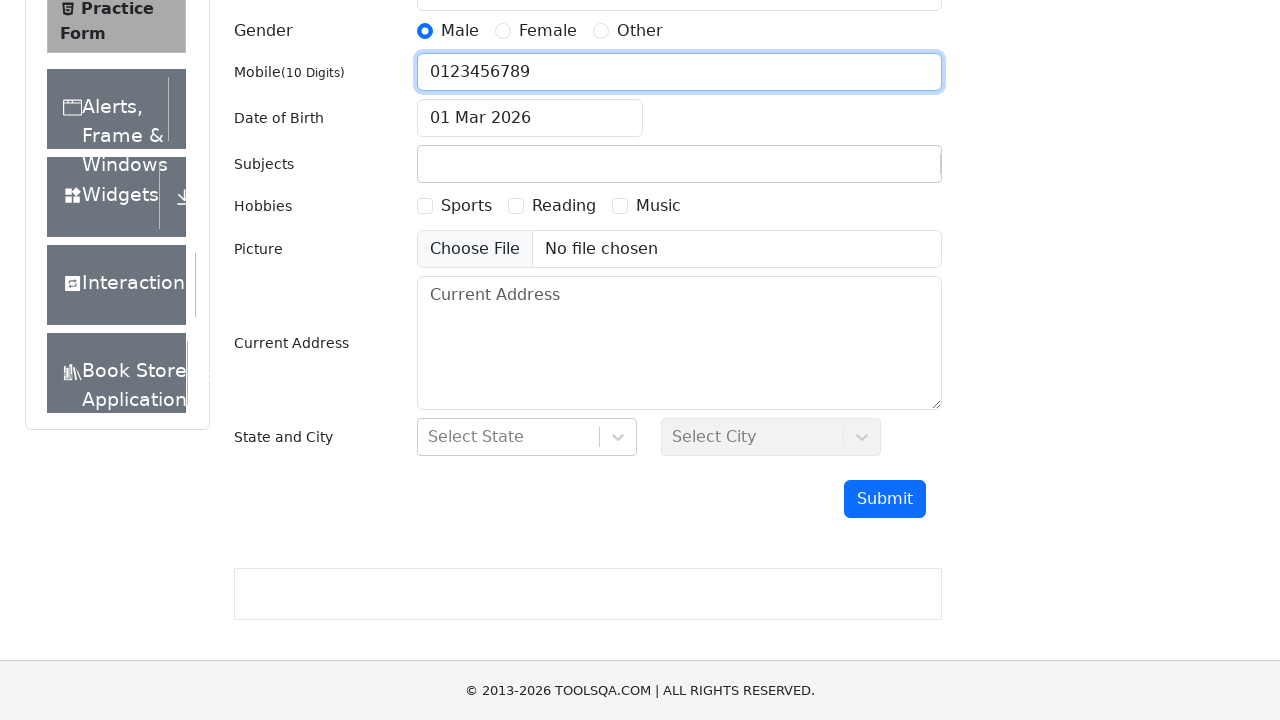

Clicked submit button to attempt form submission at (885, 499) on #submit
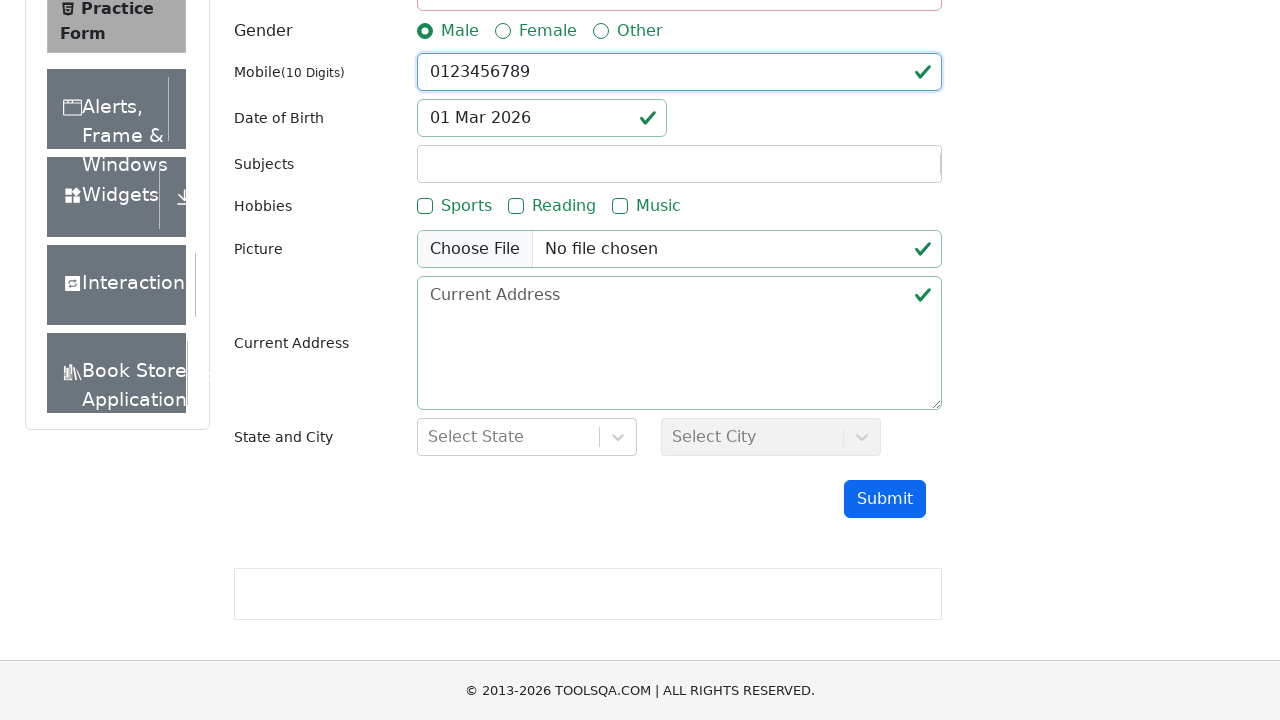

Waited 2 seconds for form processing
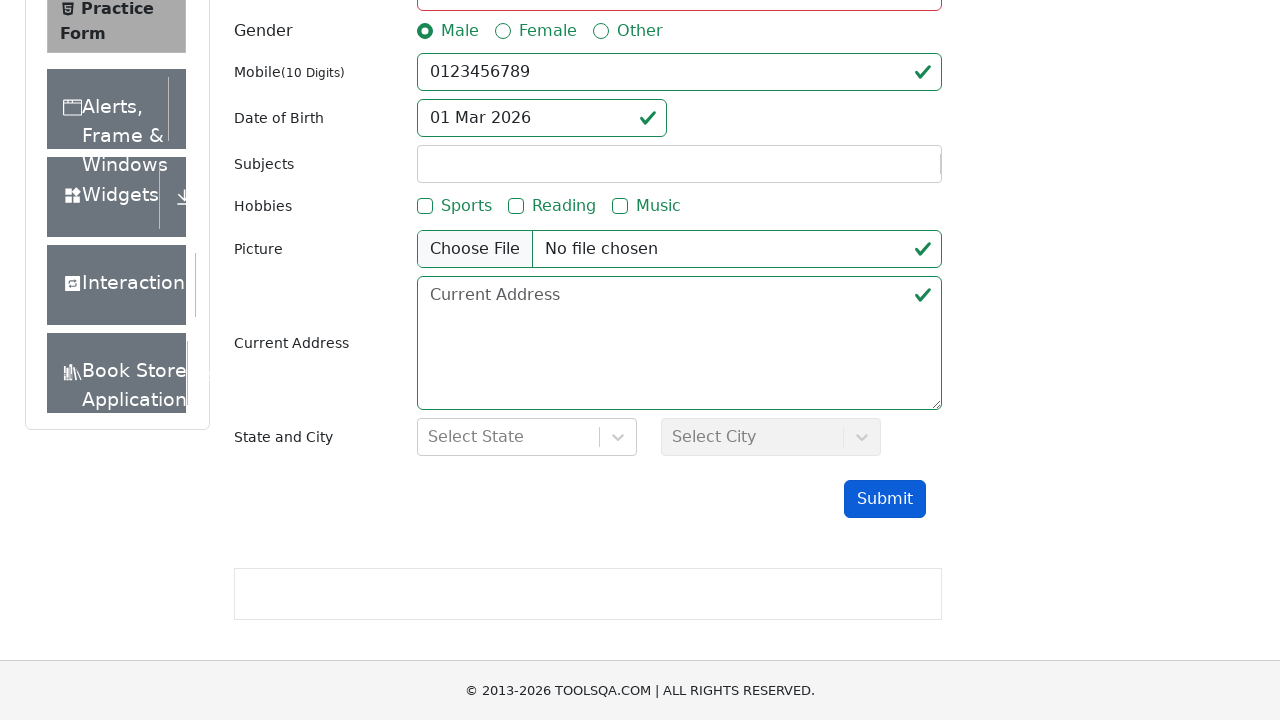

Verified email field is visible for validation error inspection
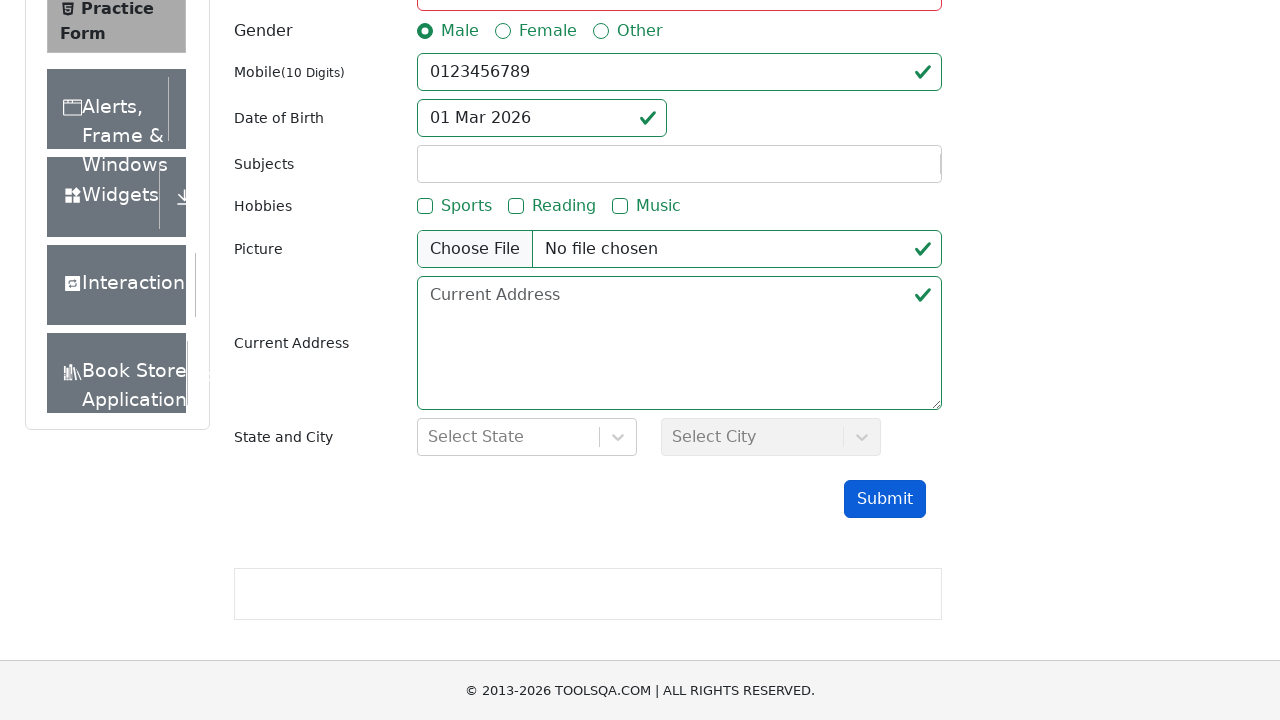

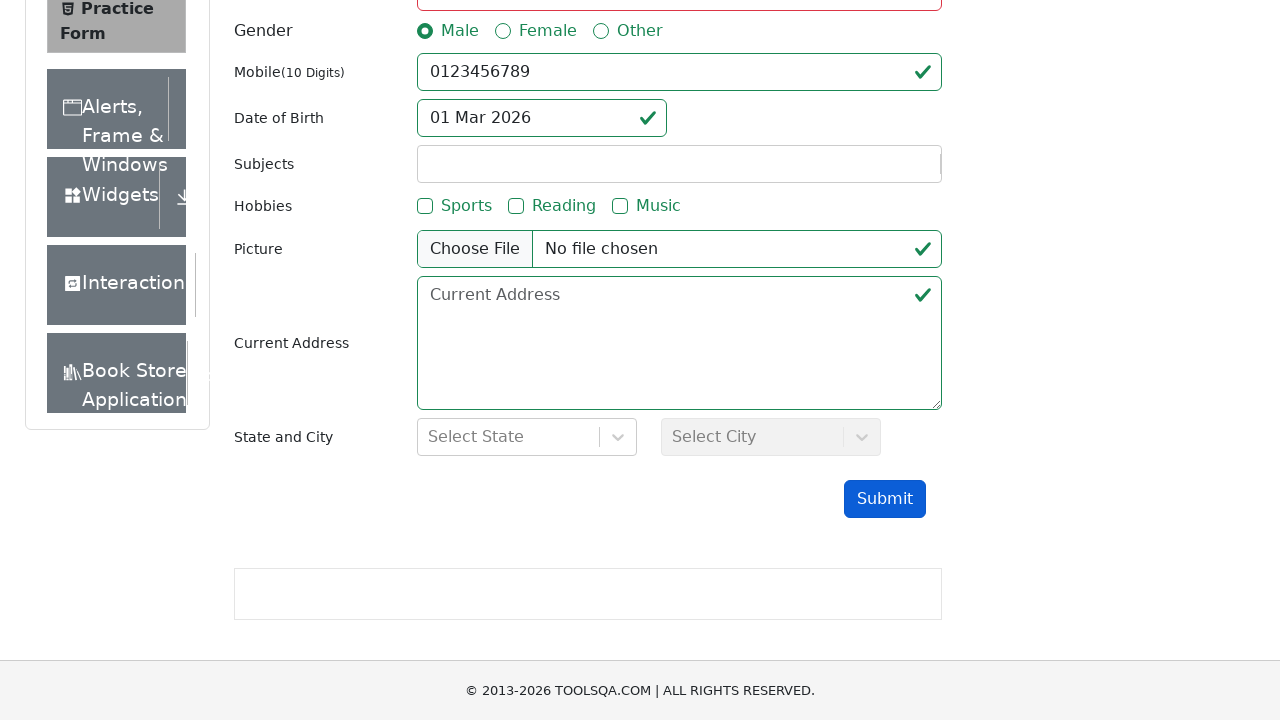